Tests filtering to display only completed items

Starting URL: https://demo.playwright.dev/todomvc

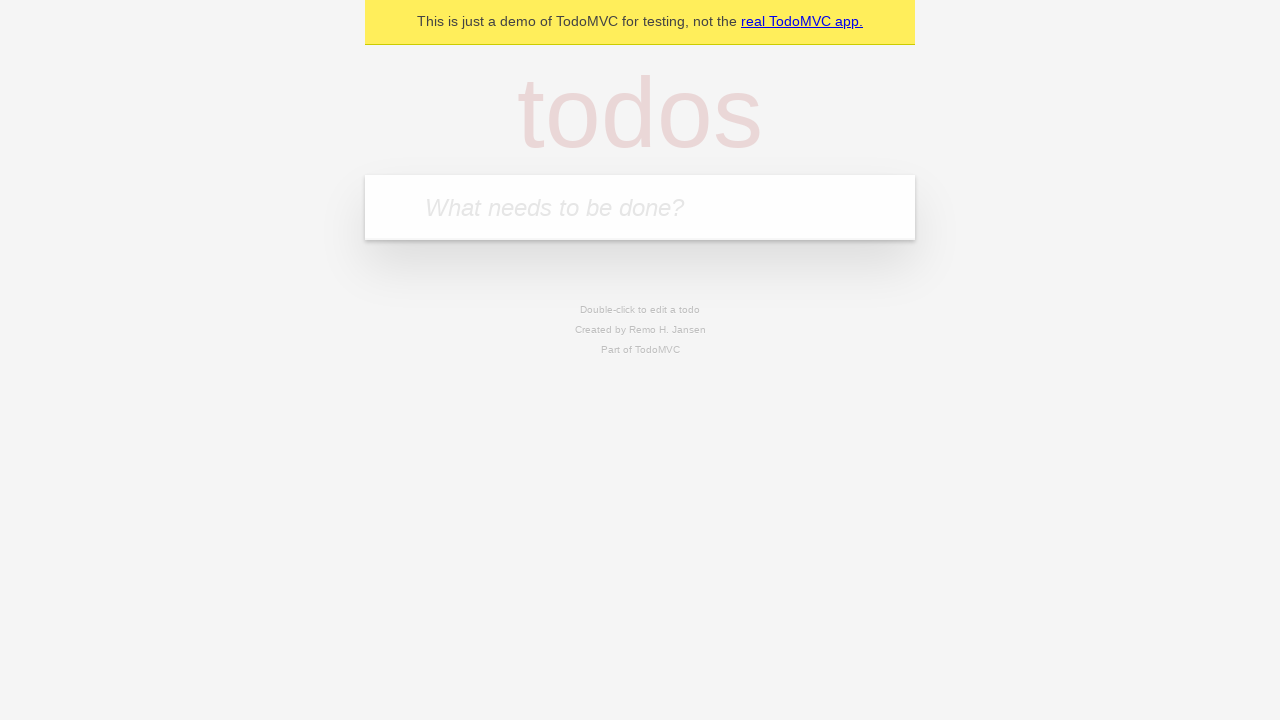

Filled todo input with 'buy some cheese' on internal:attr=[placeholder="What needs to be done?"i]
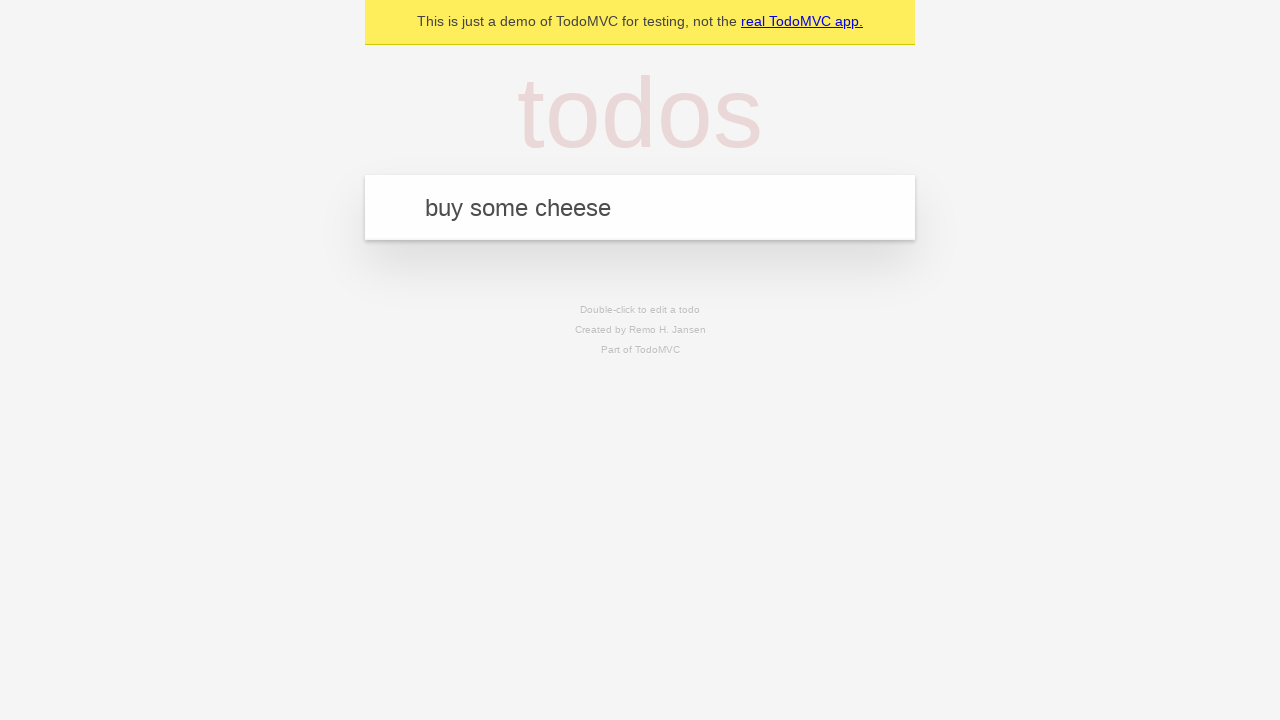

Pressed Enter to create todo 'buy some cheese' on internal:attr=[placeholder="What needs to be done?"i]
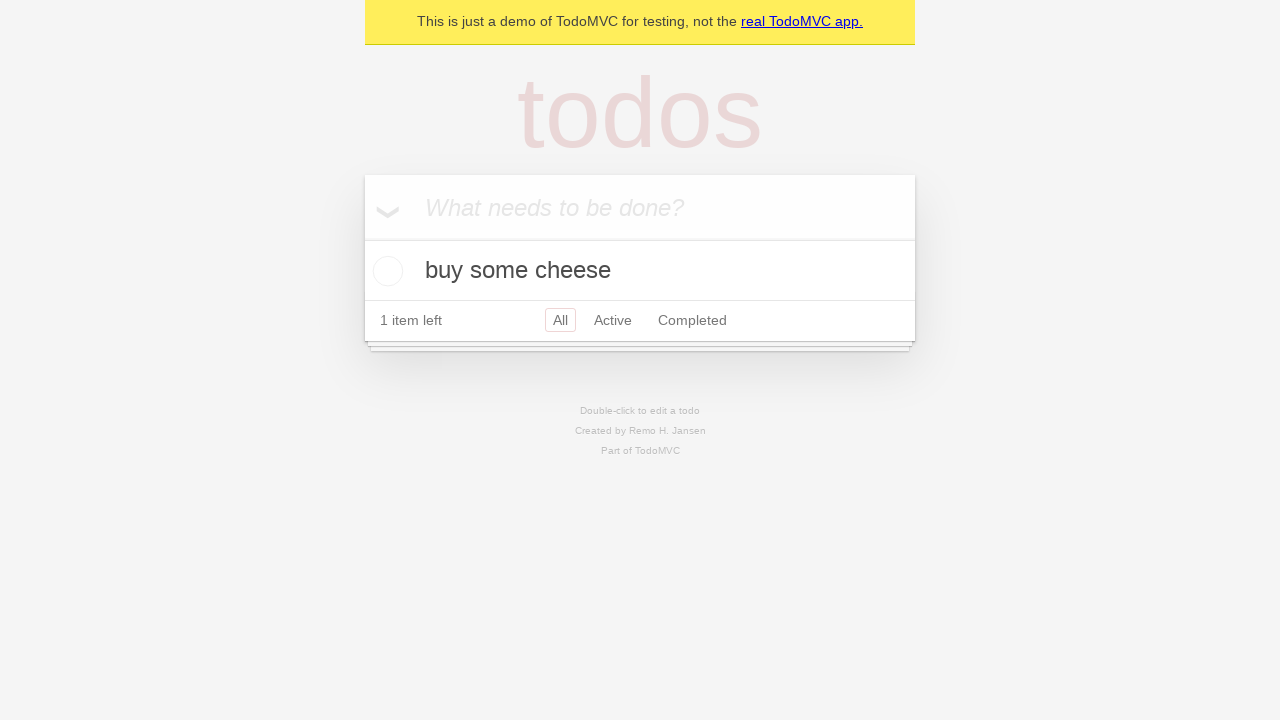

Filled todo input with 'feed the cat' on internal:attr=[placeholder="What needs to be done?"i]
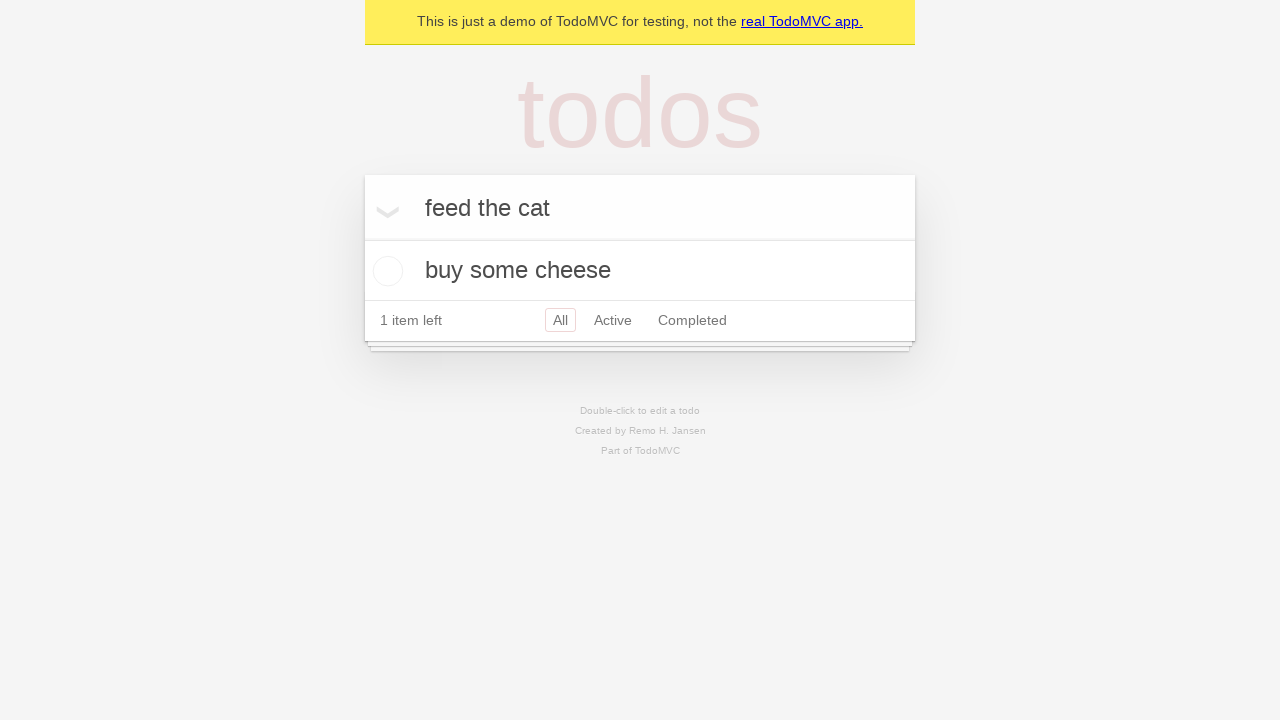

Pressed Enter to create todo 'feed the cat' on internal:attr=[placeholder="What needs to be done?"i]
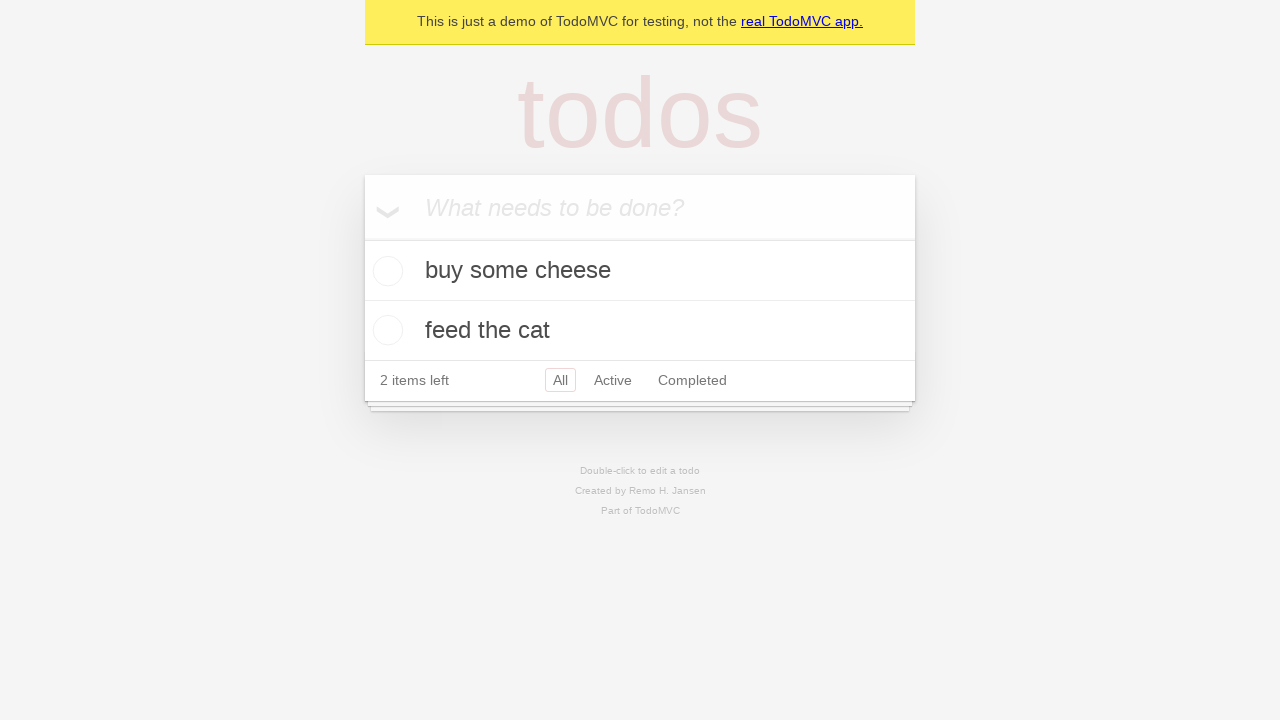

Filled todo input with 'book a doctors appointment' on internal:attr=[placeholder="What needs to be done?"i]
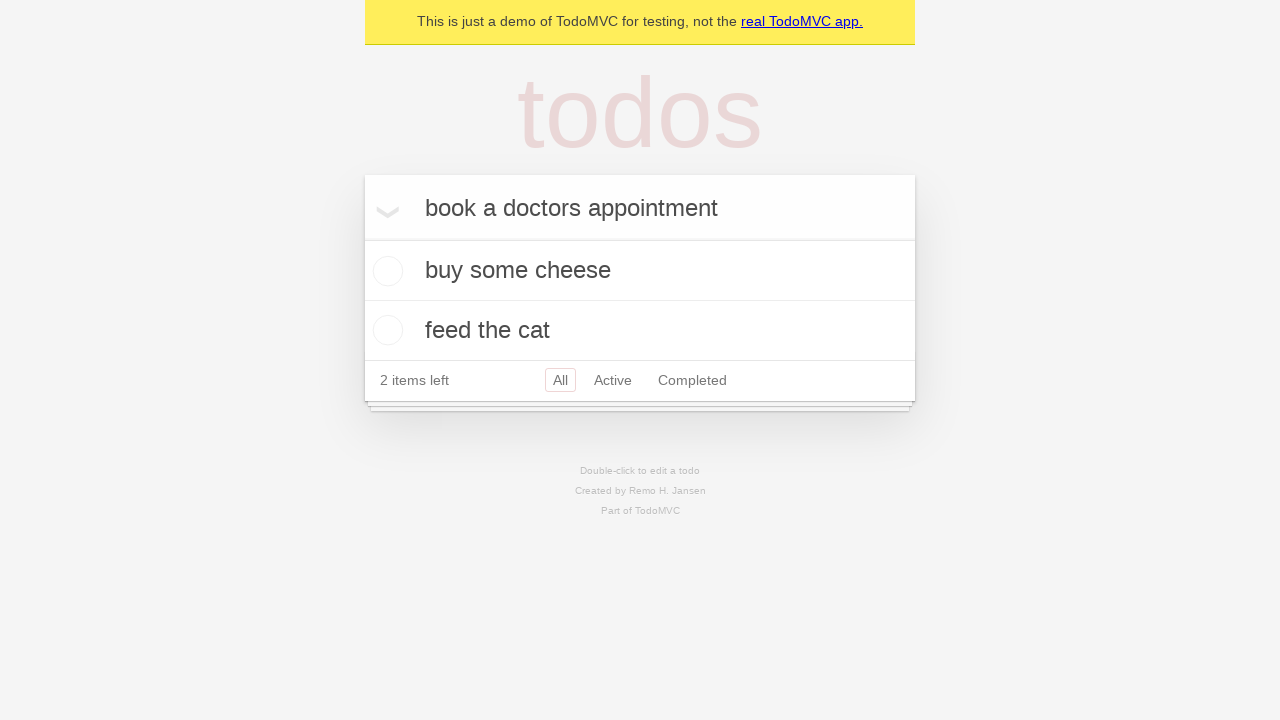

Pressed Enter to create todo 'book a doctors appointment' on internal:attr=[placeholder="What needs to be done?"i]
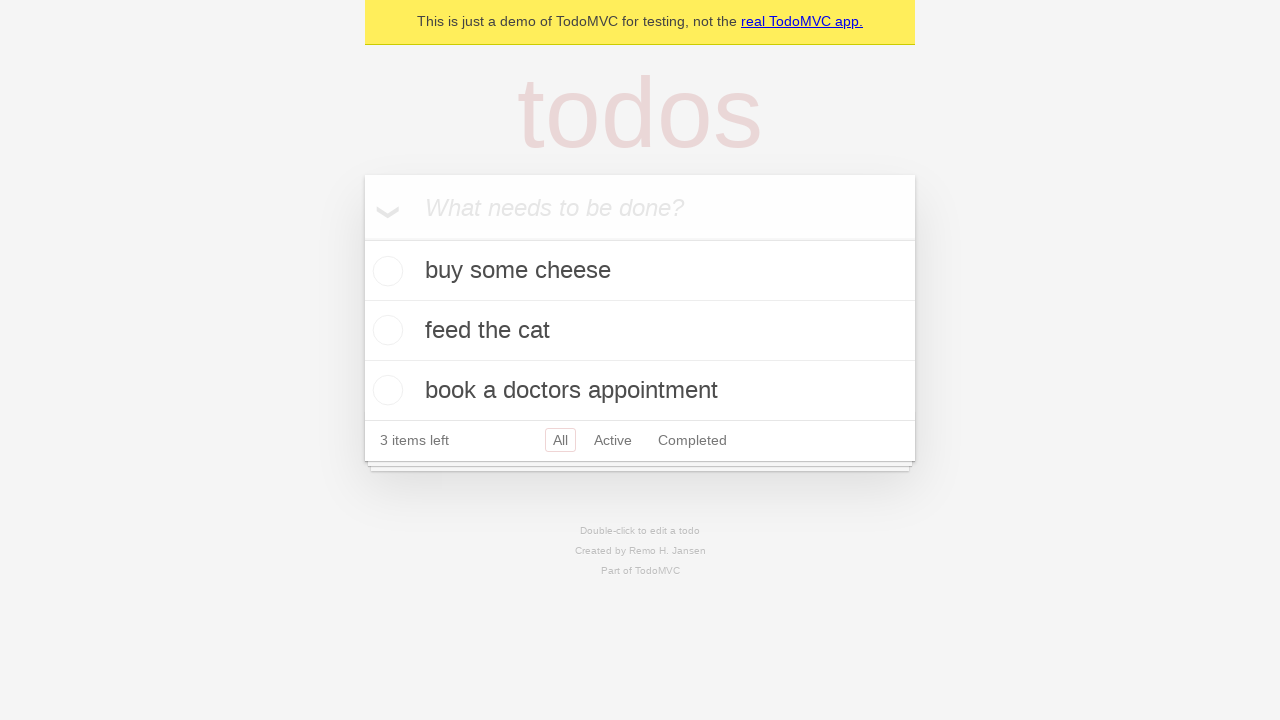

Waited for todo items to be visible
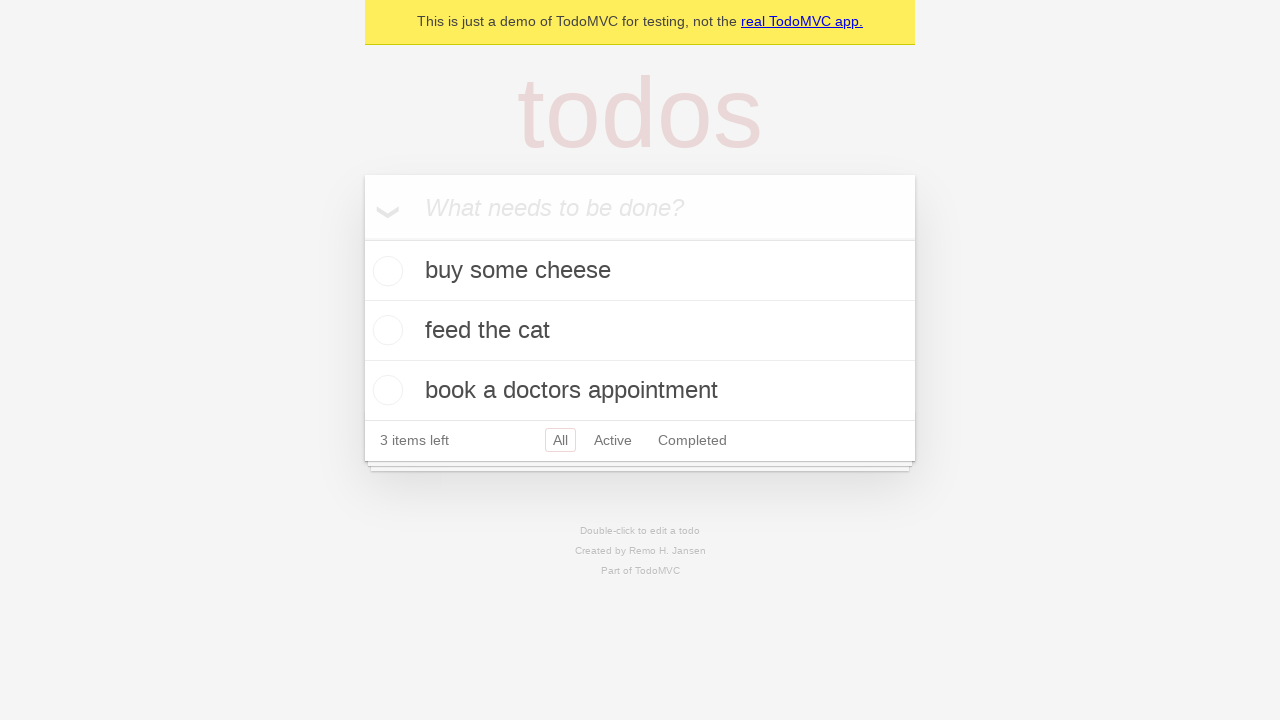

Checked the second todo item as completed at (385, 330) on internal:testid=[data-testid="todo-item"s] >> nth=1 >> internal:role=checkbox
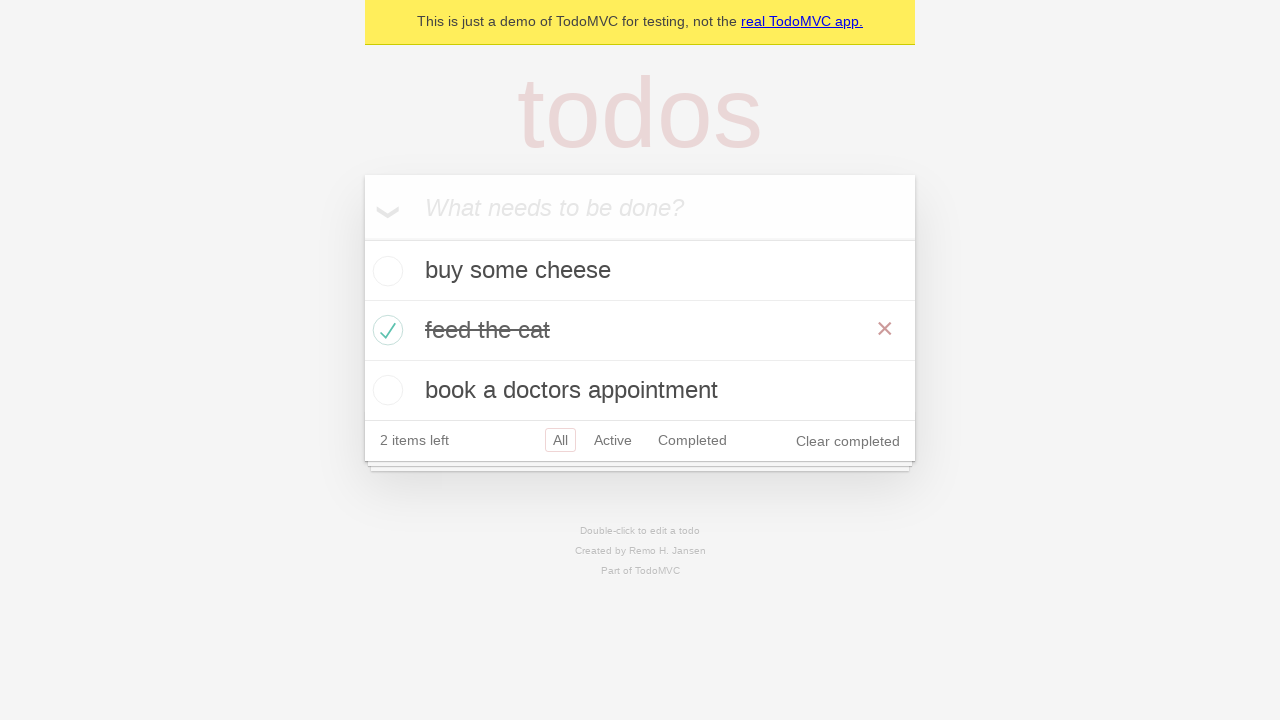

Clicked the Completed filter link at (692, 440) on internal:role=link[name="Completed"i]
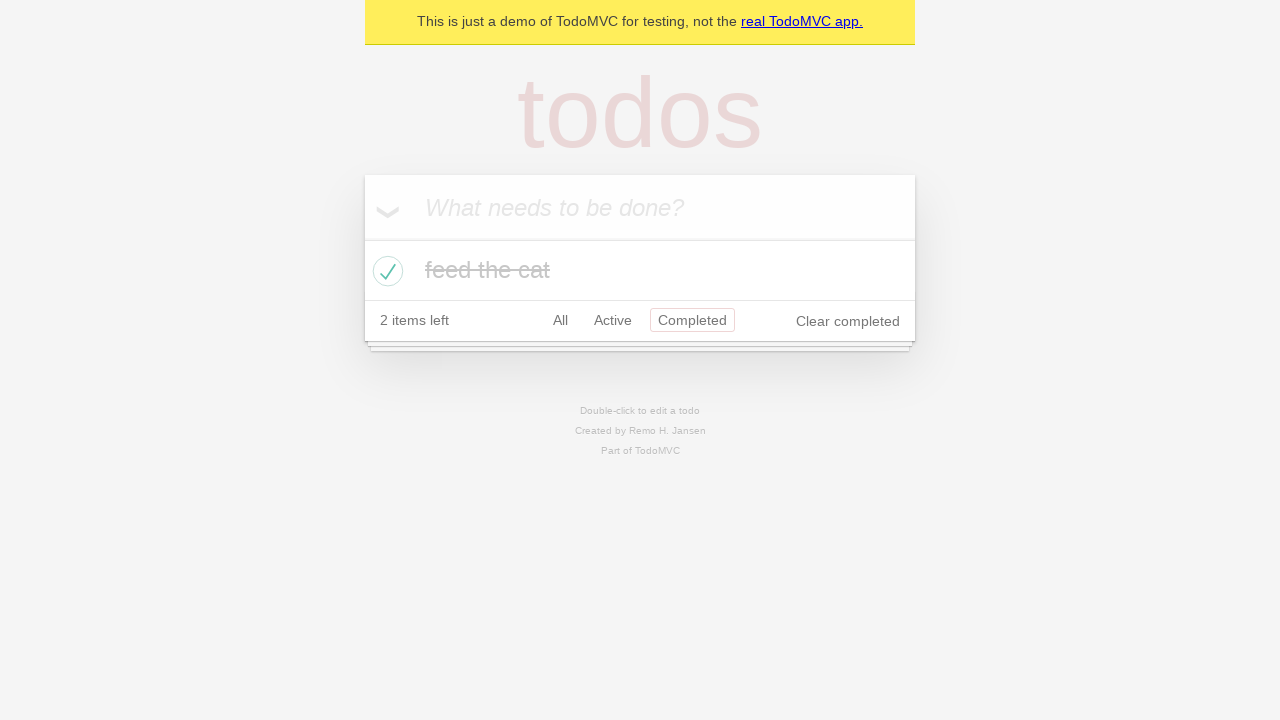

Waited for filter to apply
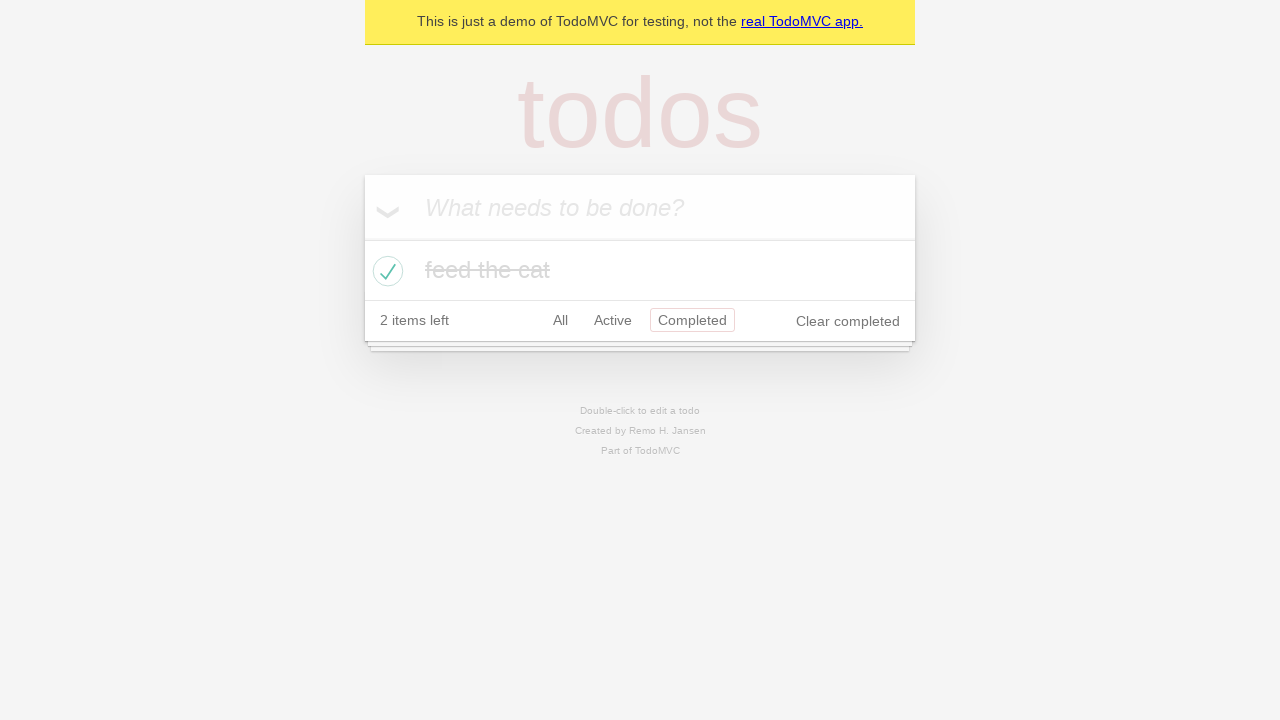

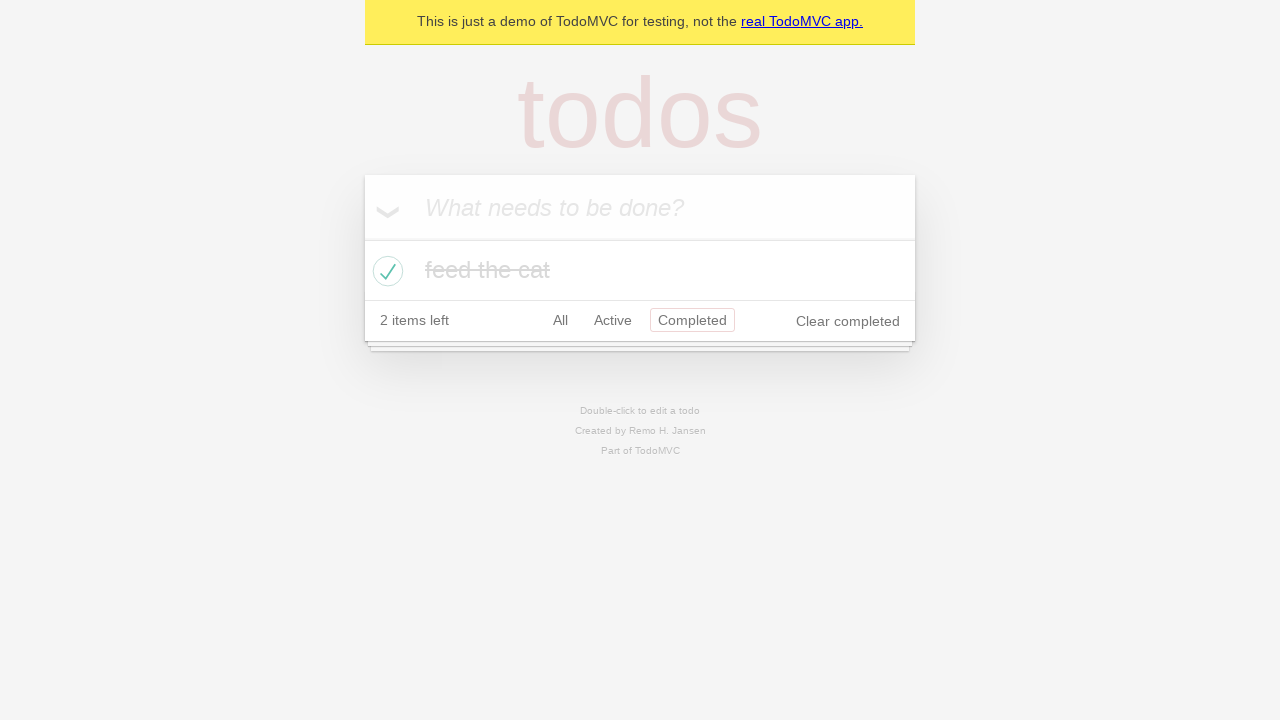